Tests table sorting on table2 using class-based selectors by clicking the dues column header

Starting URL: http://the-internet.herokuapp.com/tables

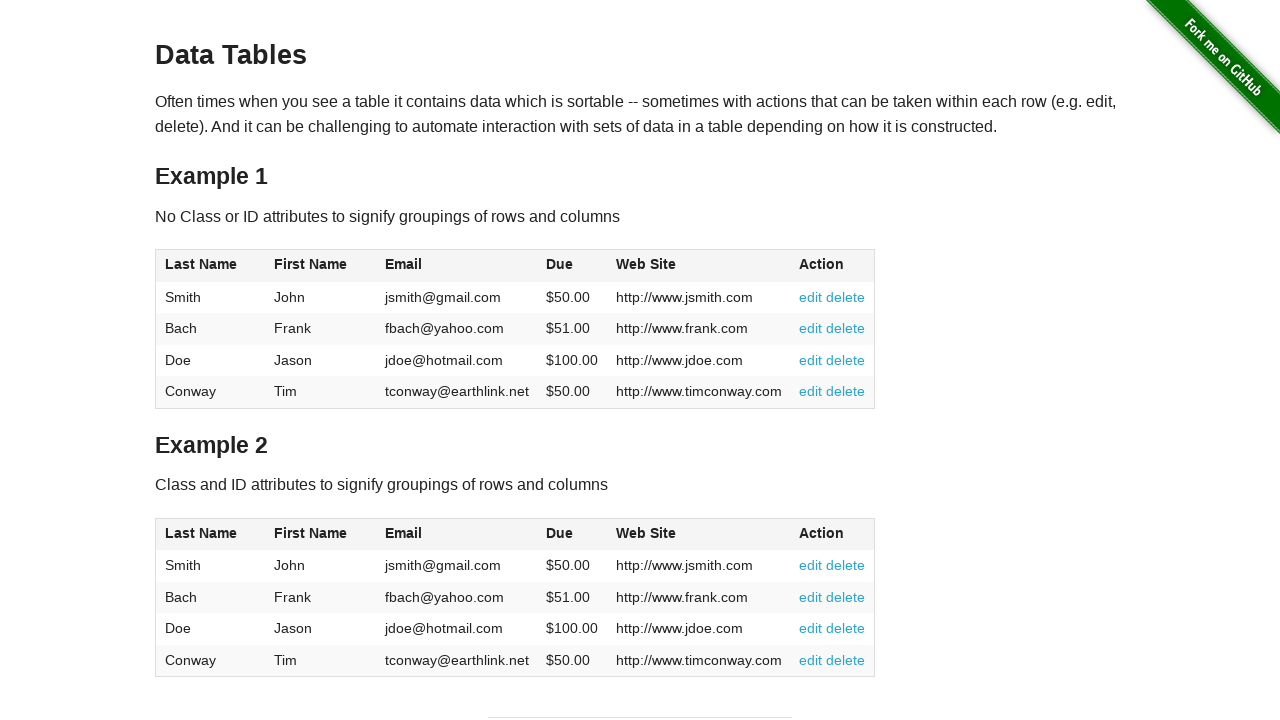

Clicked the dues column header in table2 to sort at (560, 533) on #table2 thead .dues
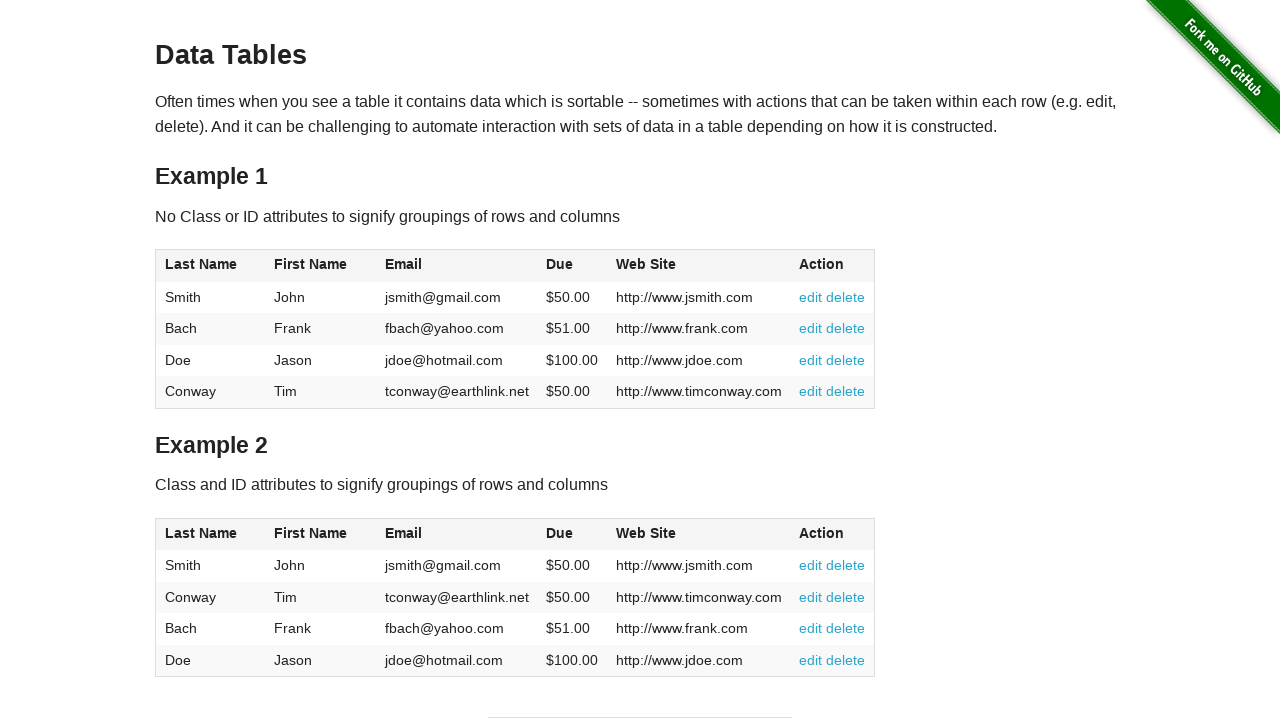

Dues column in table2 body is visible
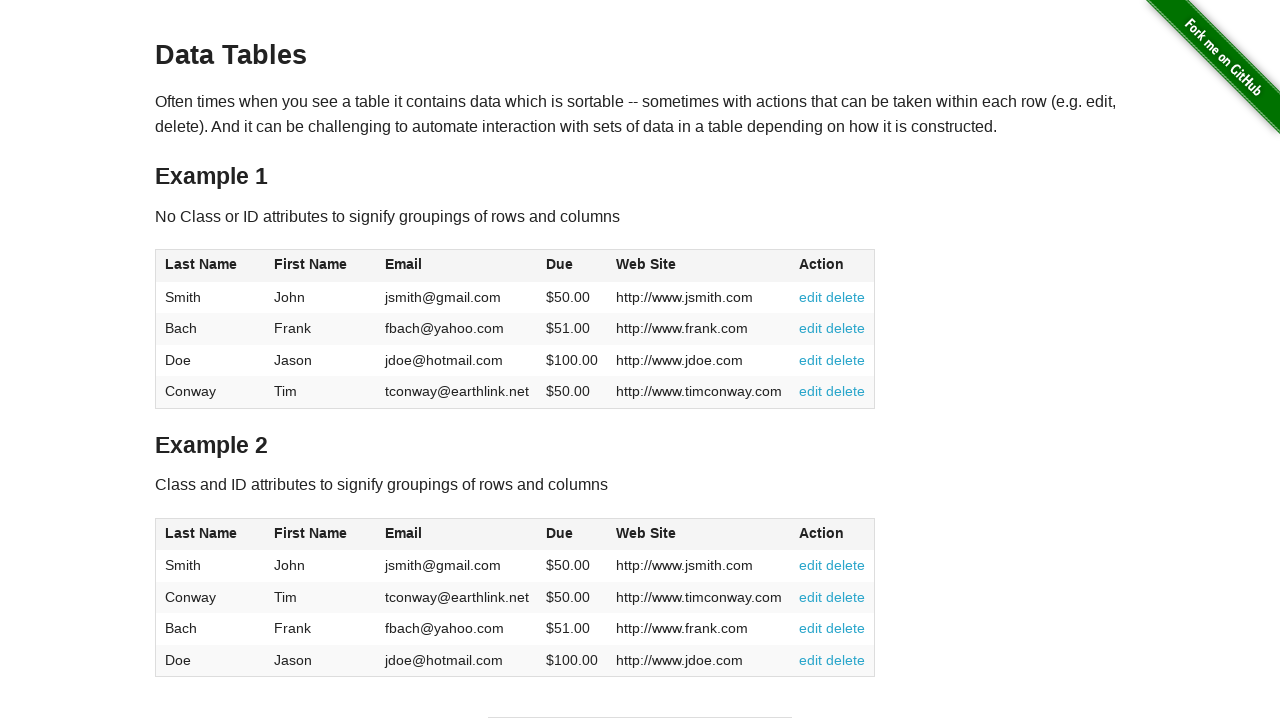

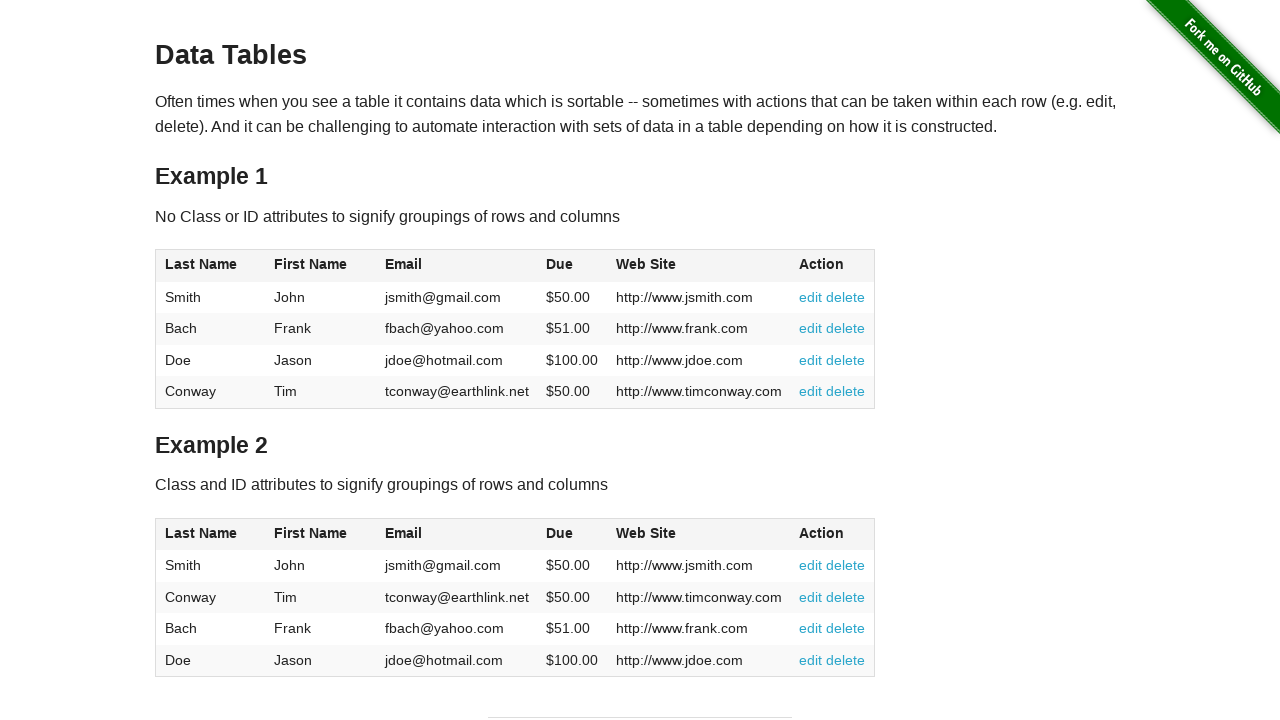